Tests JavaScript alert handling by triggering an alert dialog and accepting it

Starting URL: https://the-internet.herokuapp.com/javascript_alerts

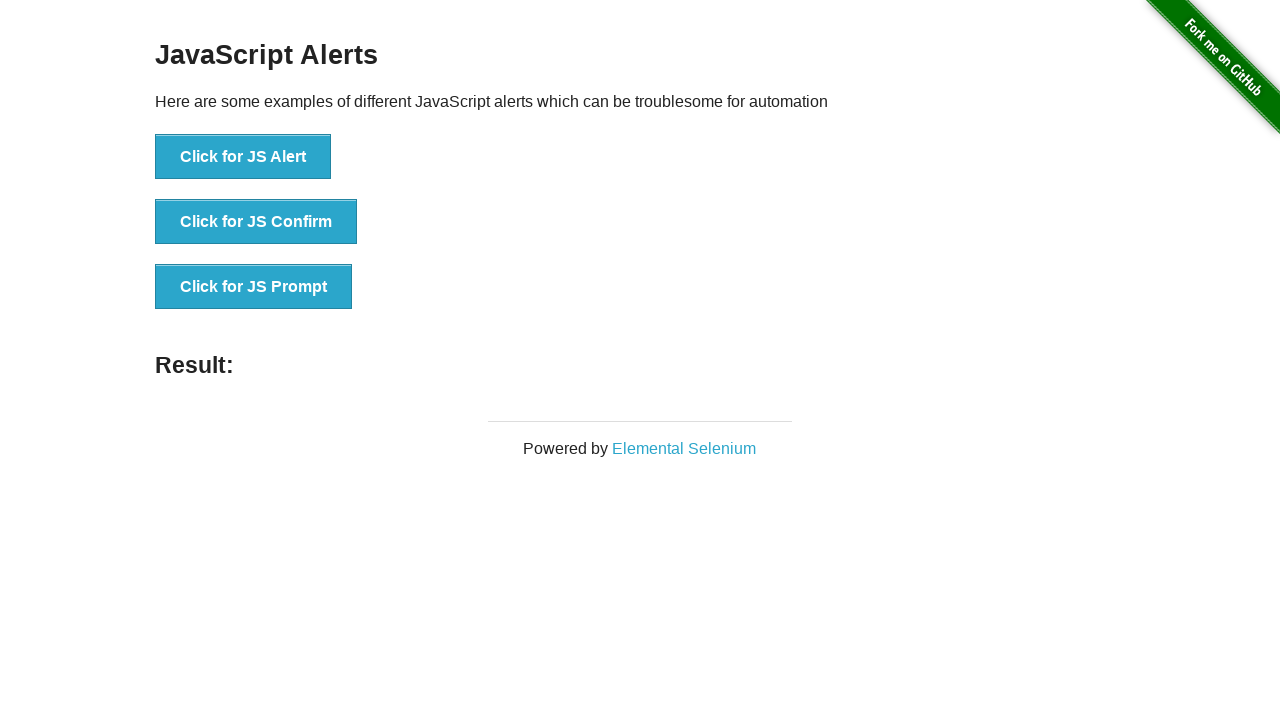

Clicked button to trigger JavaScript alert at (243, 157) on xpath=//button[text()='Click for JS Alert']
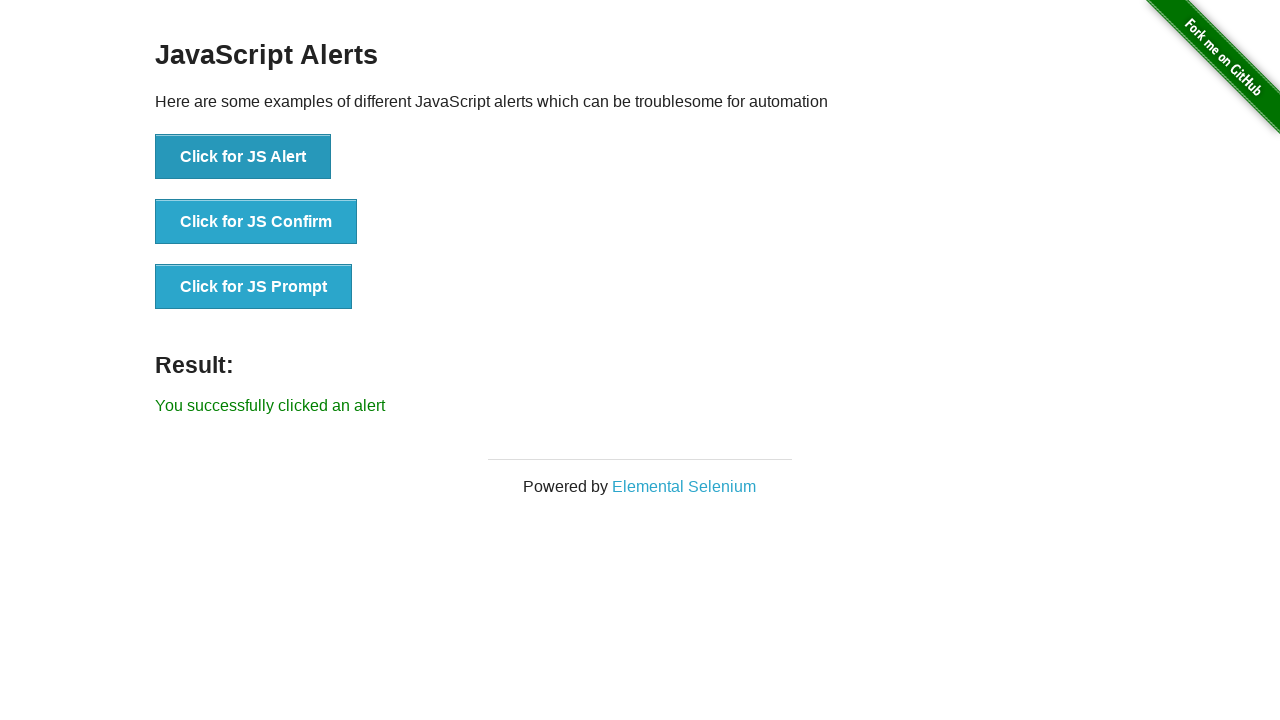

Set up dialog handler to accept alert
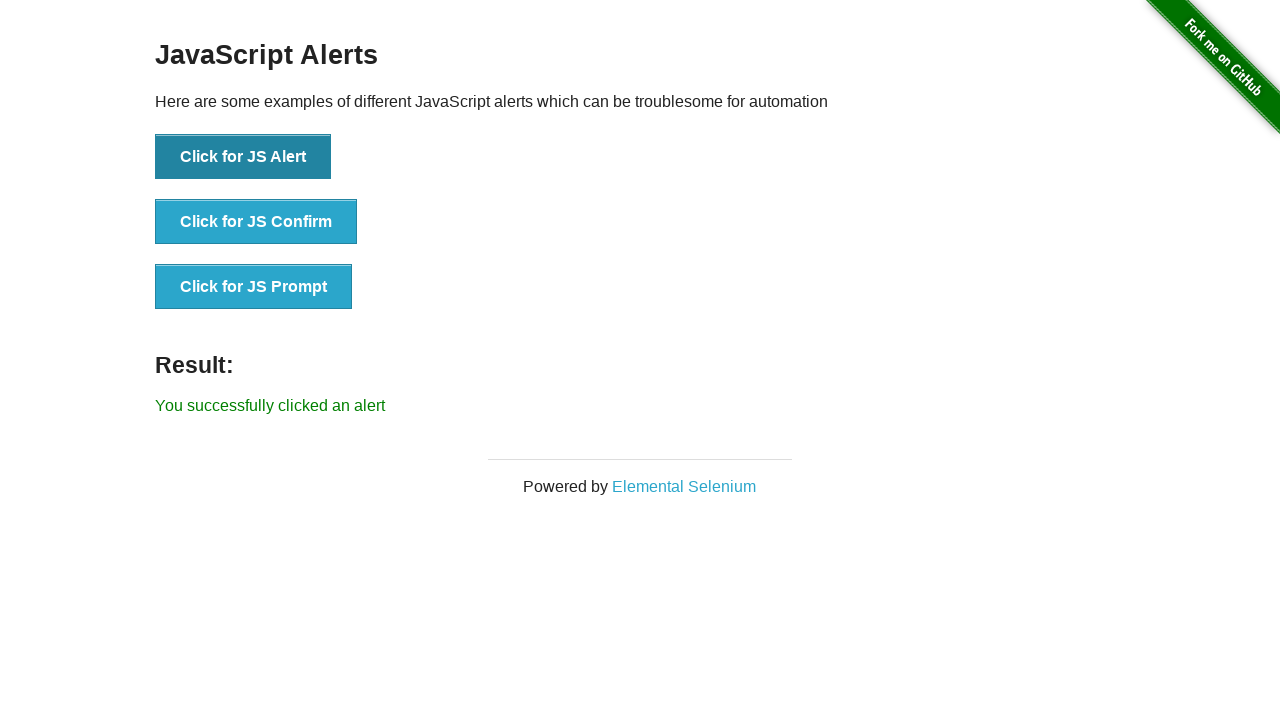

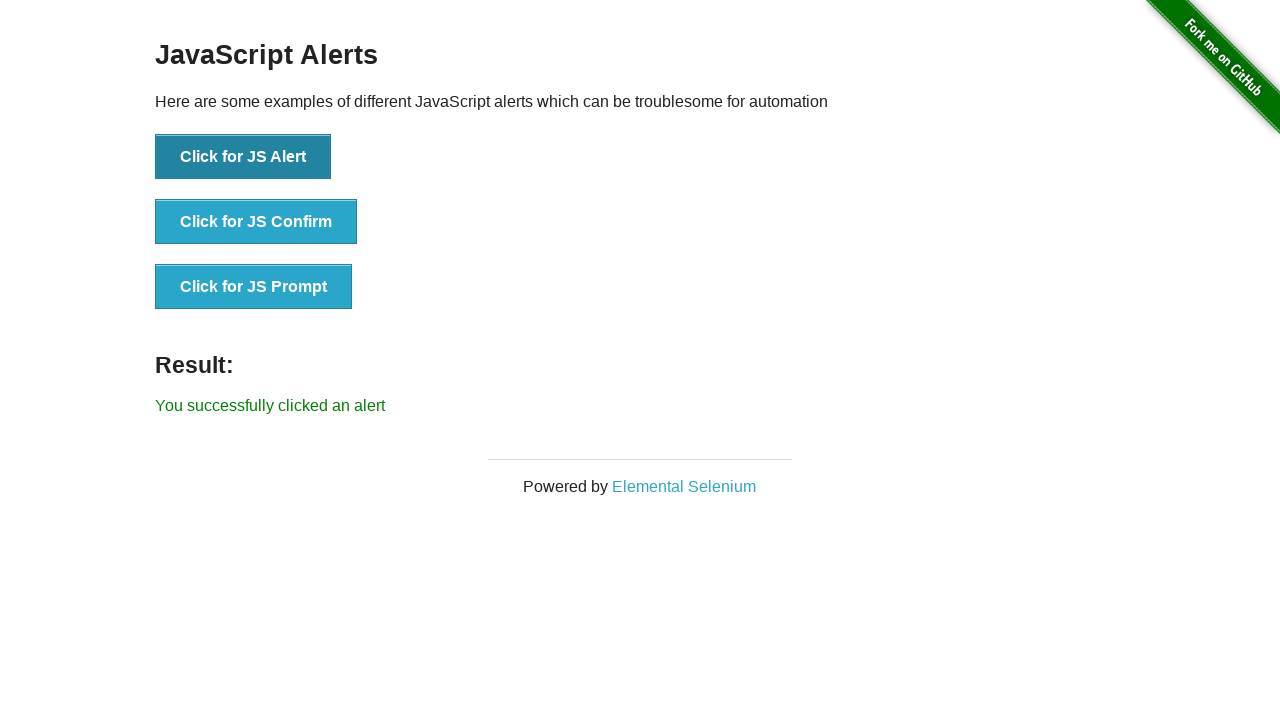